Tests browser window handling by clicking a link that opens a new window, switching to the new window, and verifying the heading text is present.

Starting URL: https://the-internet.herokuapp.com/windows

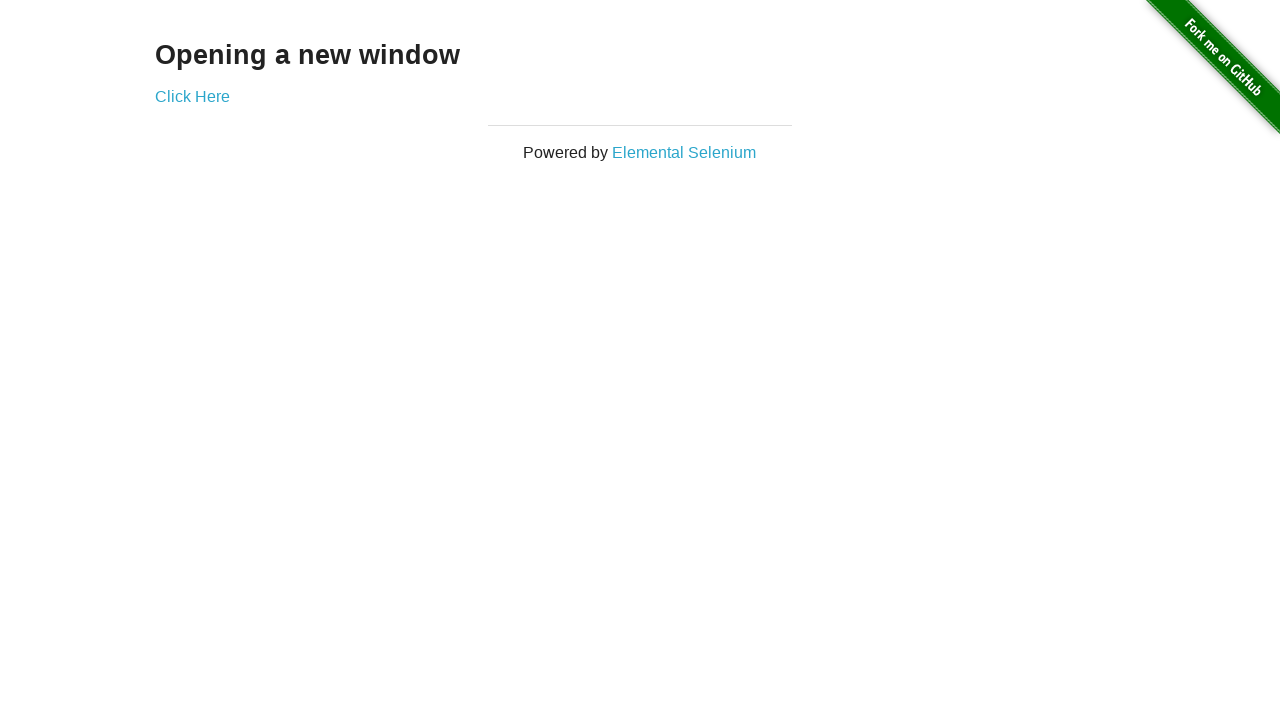

Clicked 'Click Here' link to open new window at (192, 96) on text=Click Here
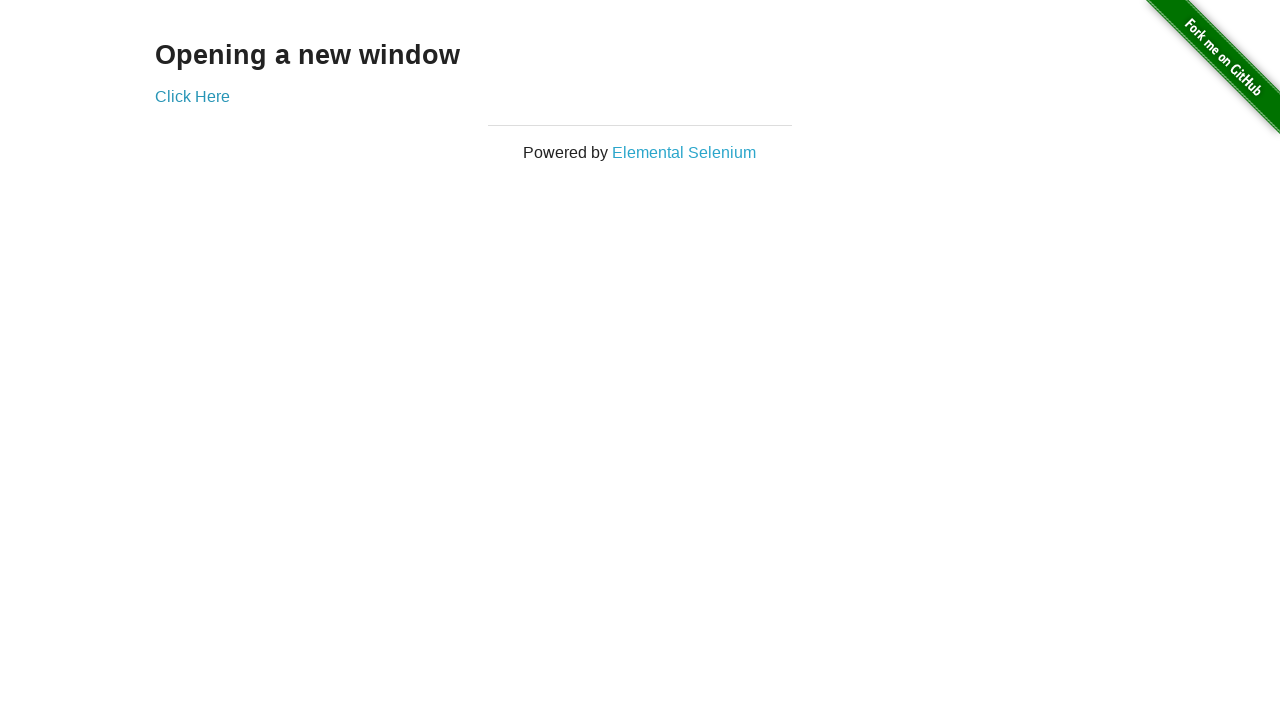

Captured new window/page reference
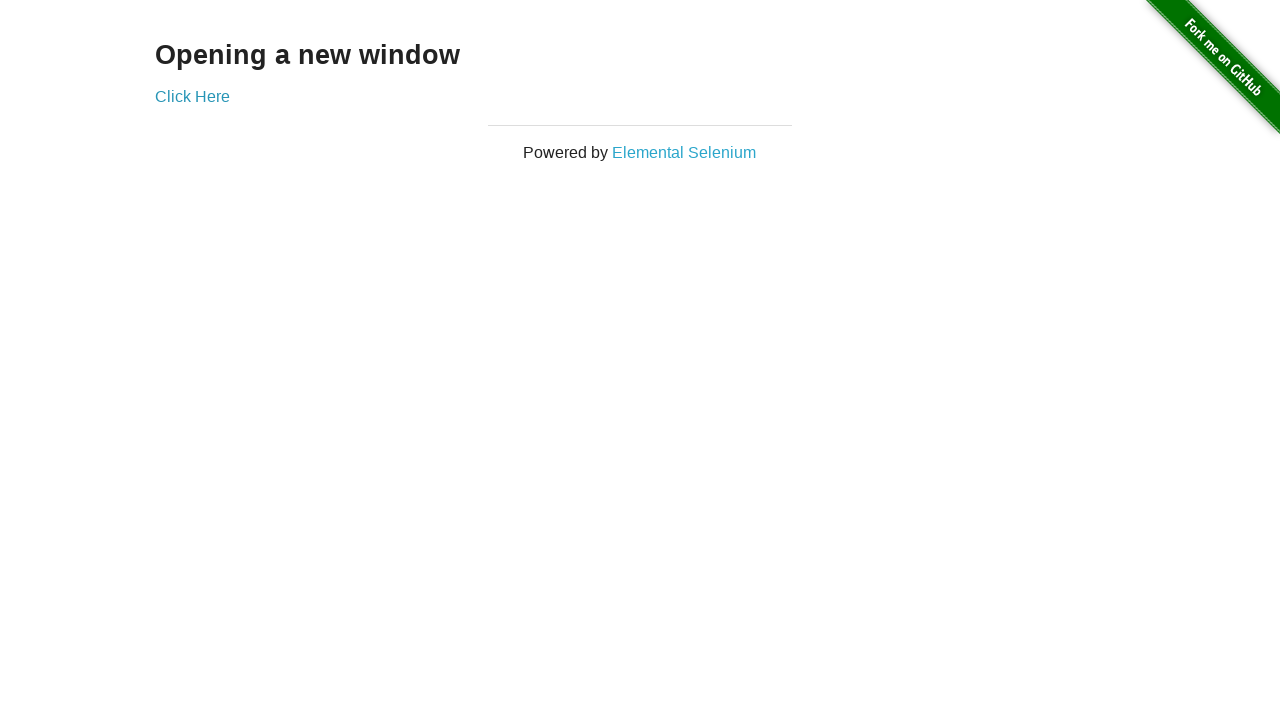

New window finished loading
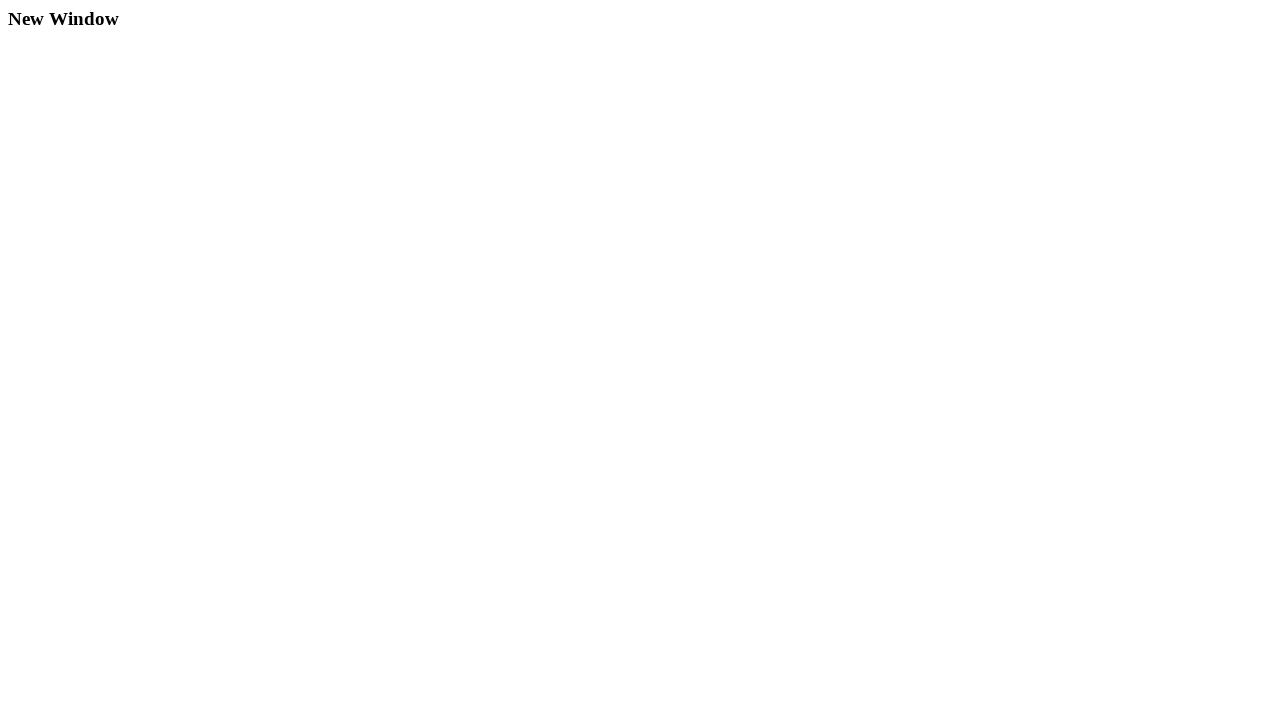

Verified h3 heading is present in new window
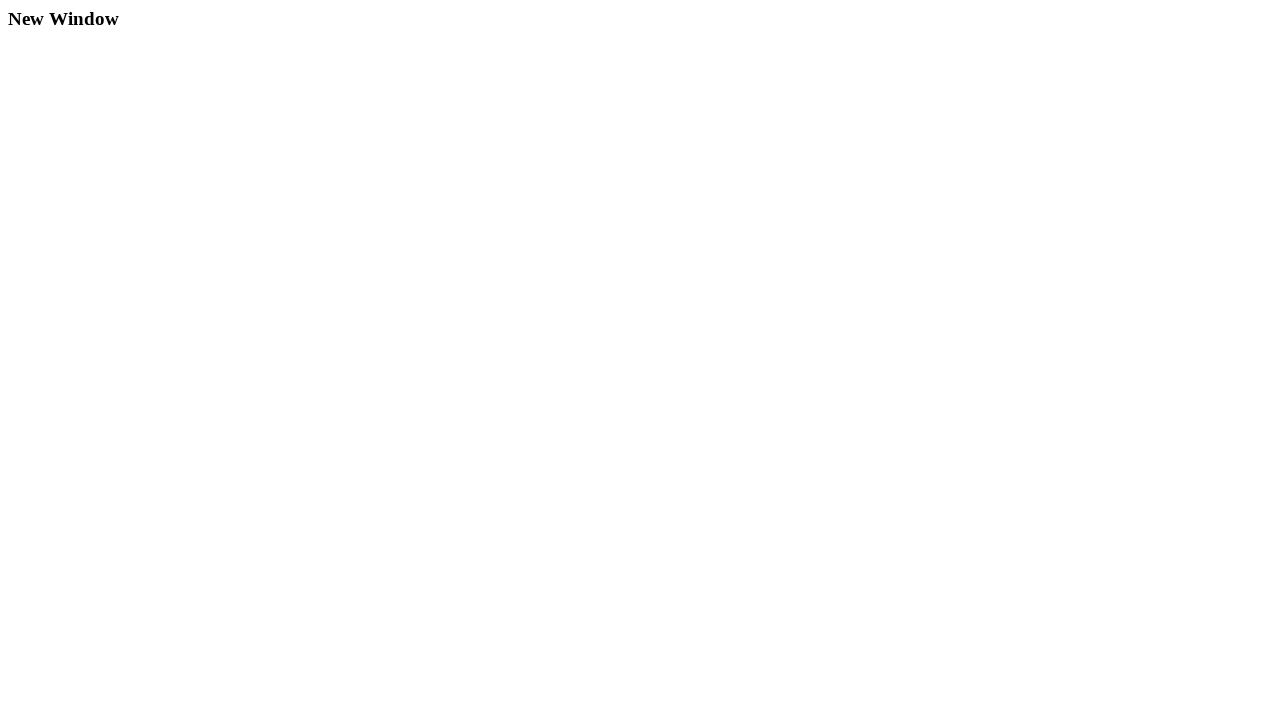

Closed the new window
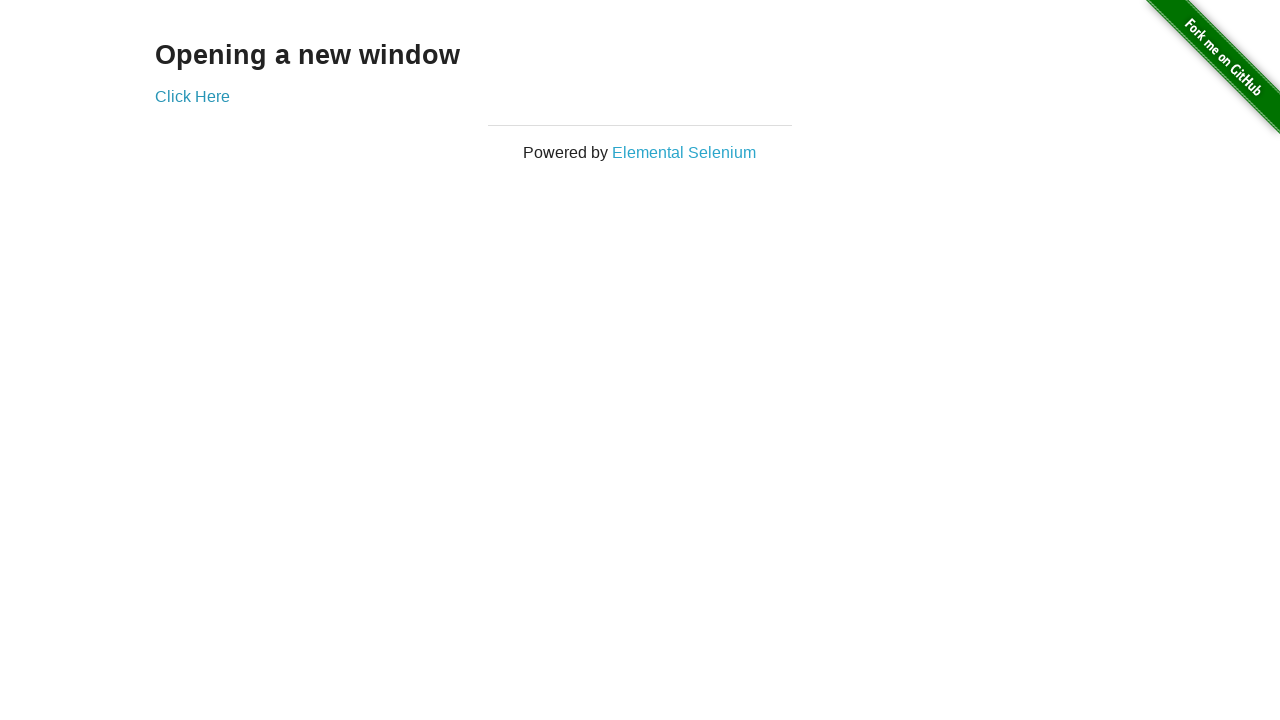

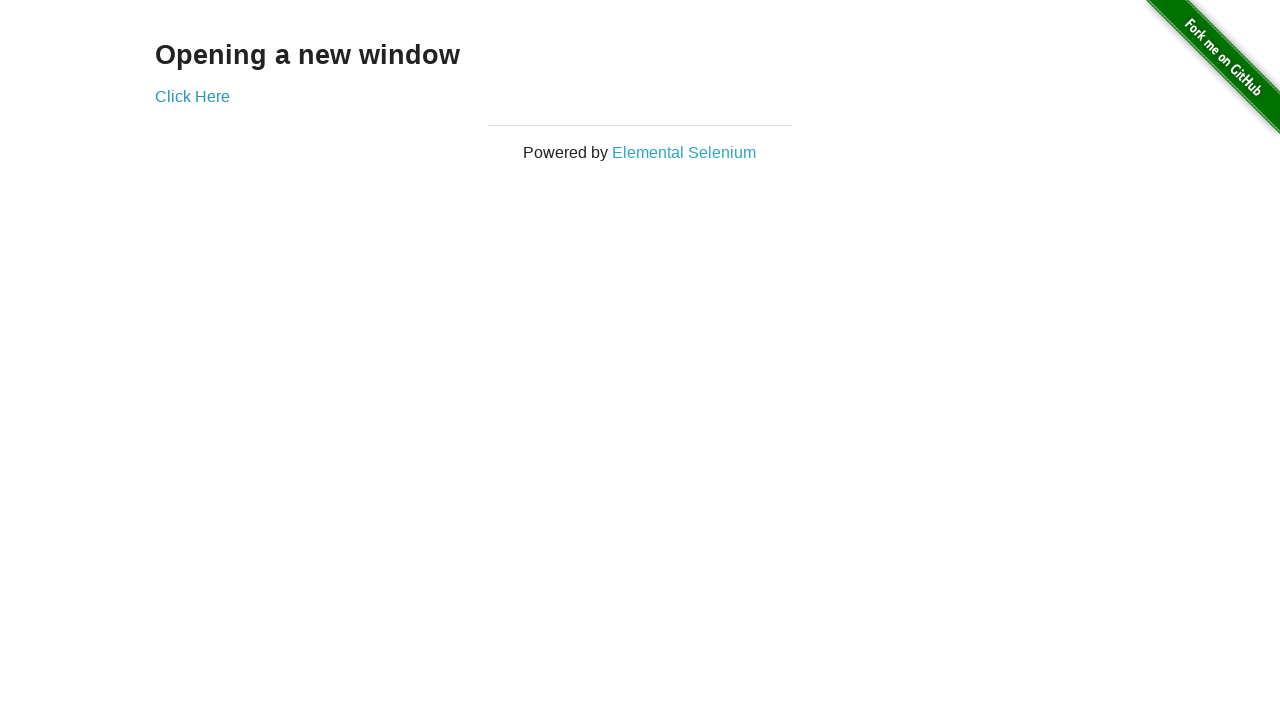